Tests creating a second user in Sendbird UIKit demo by clearing existing values, filling new user details, and submitting the form.

Starting URL: https://sendbird-uikit-react.netlify.app/url-builder

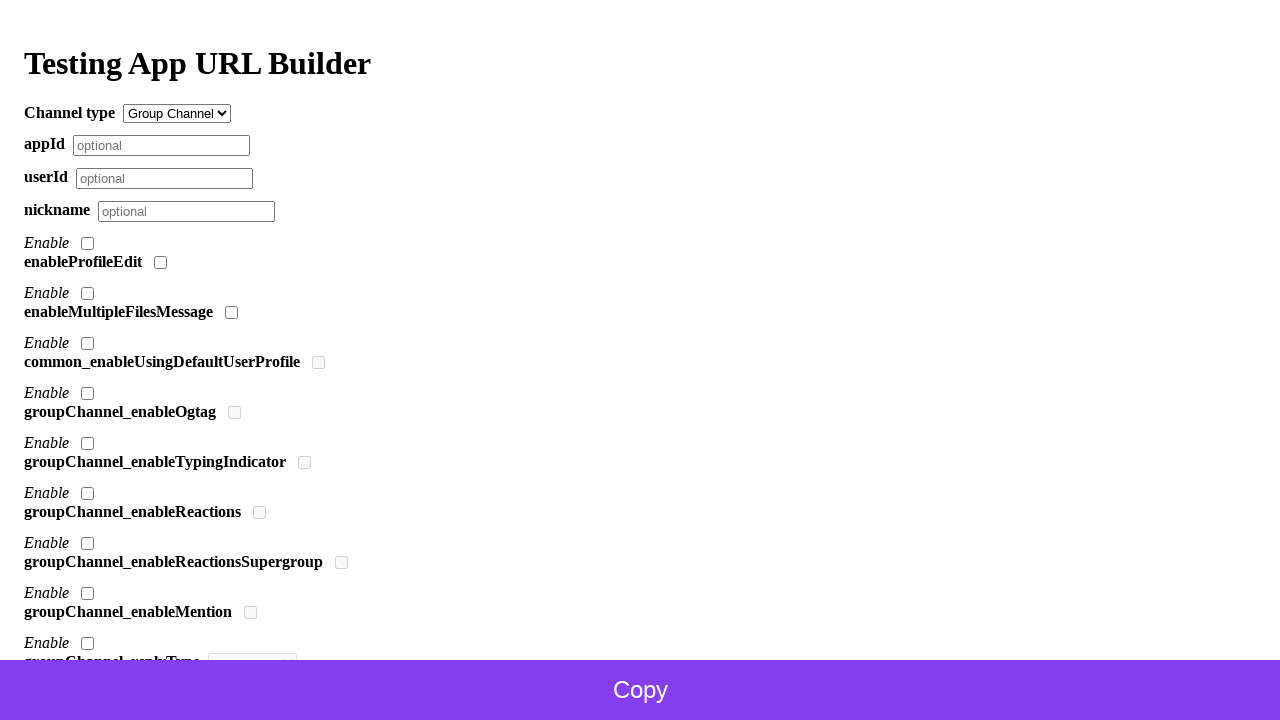

Cleared app ID field on input[name='appId']
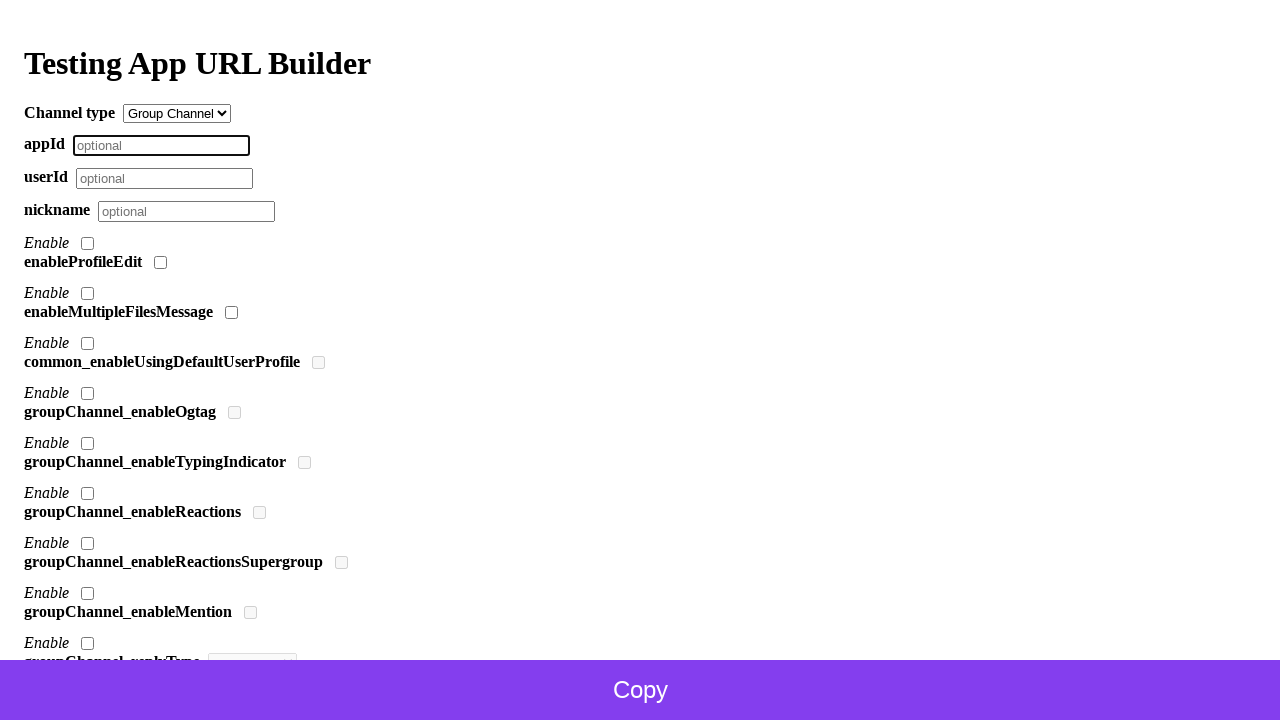

Filled app ID field with new value on input[name='appId']
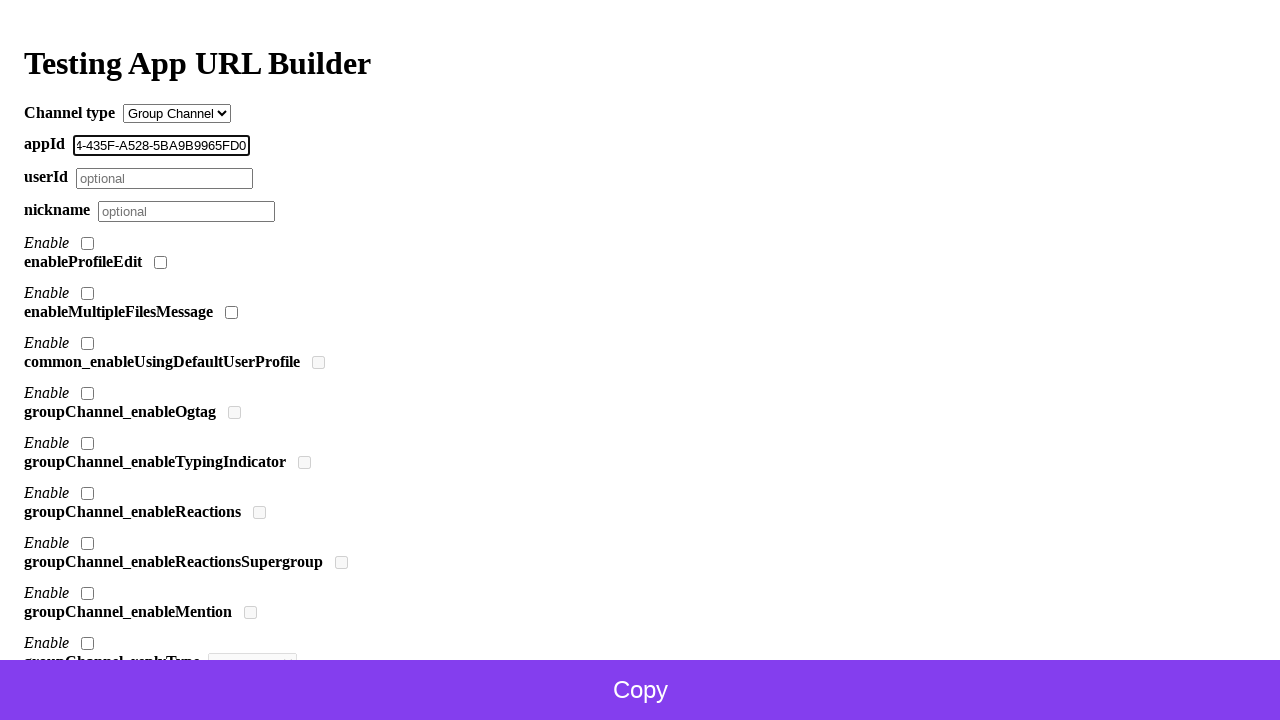

Cleared user ID field on input[name='userId']
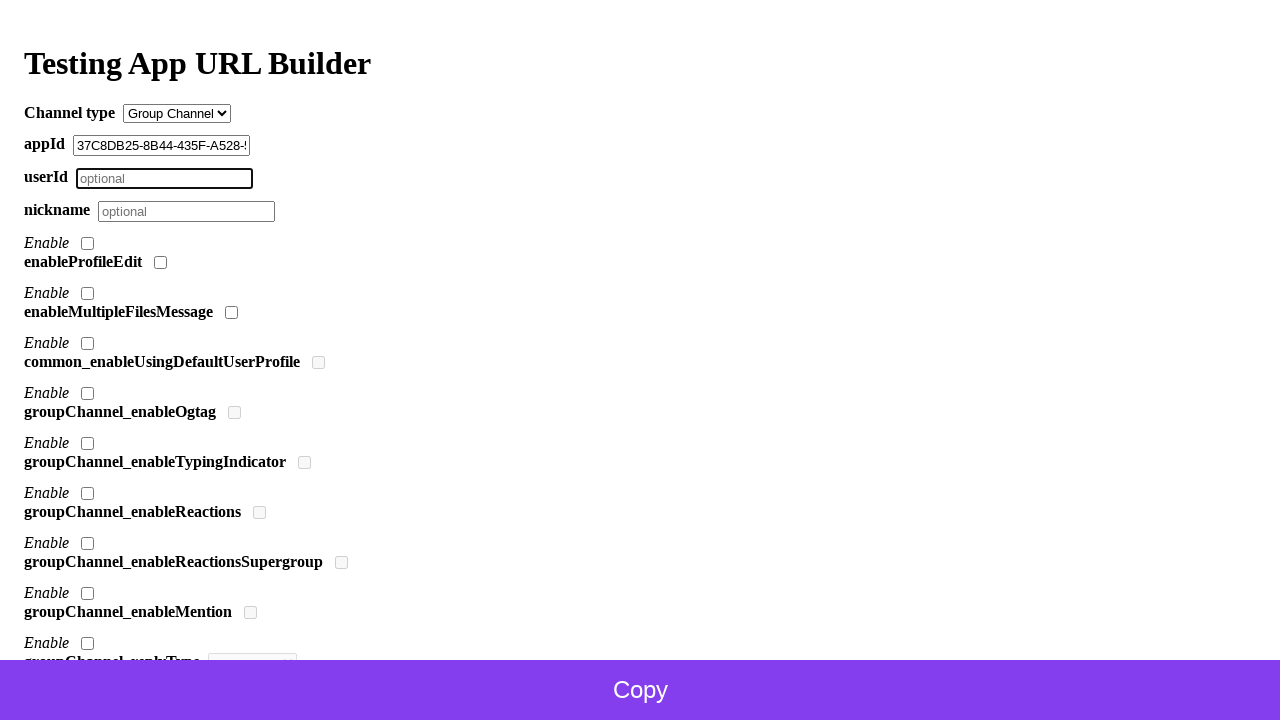

Filled user ID field with 'TestUser9156' on input[name='userId']
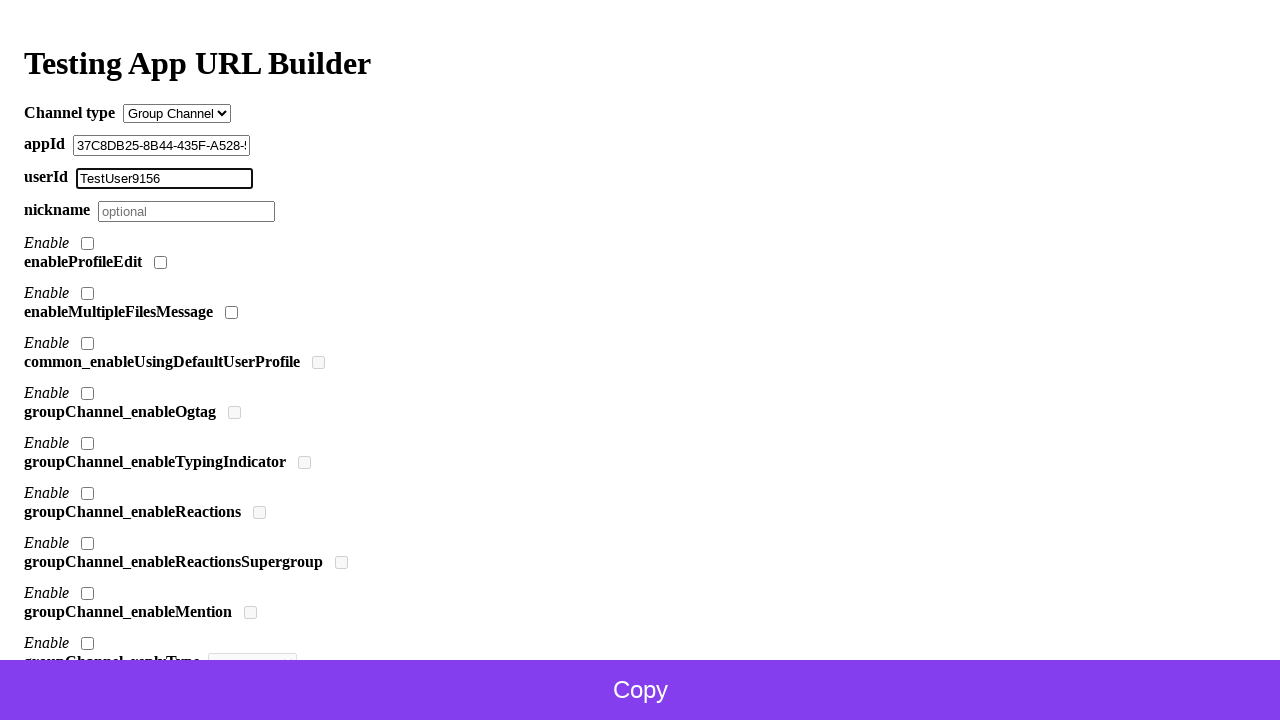

Cleared nickname field on input[name='nickname']
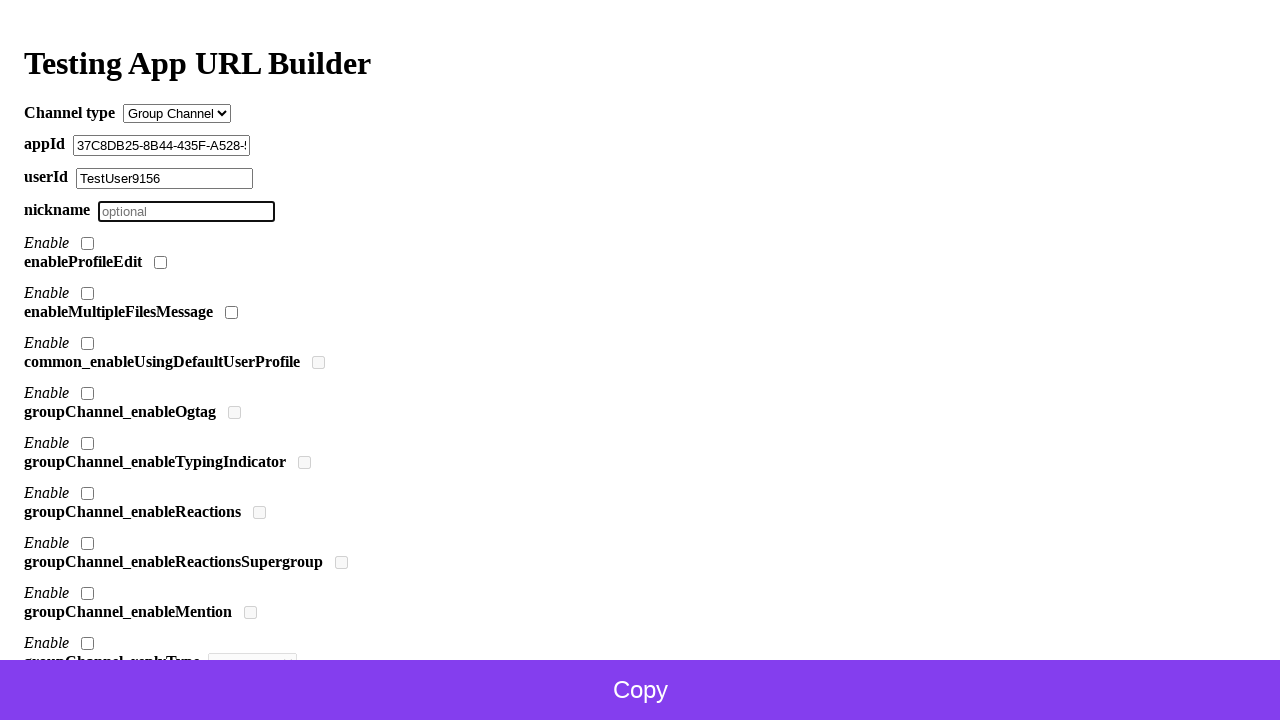

Filled nickname field with 'UserBeta' on input[name='nickname']
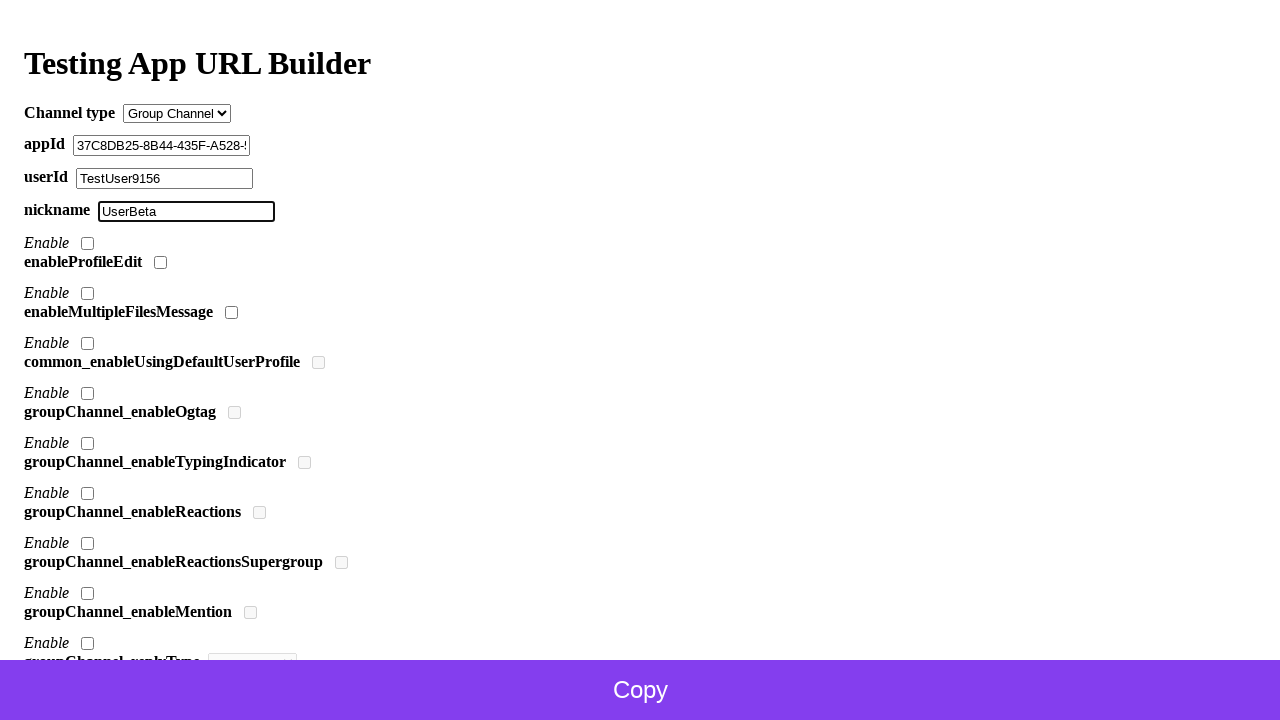

Clicked submit button to create second user at (640, 690) on button.sticky-bottom-button[form='builder']
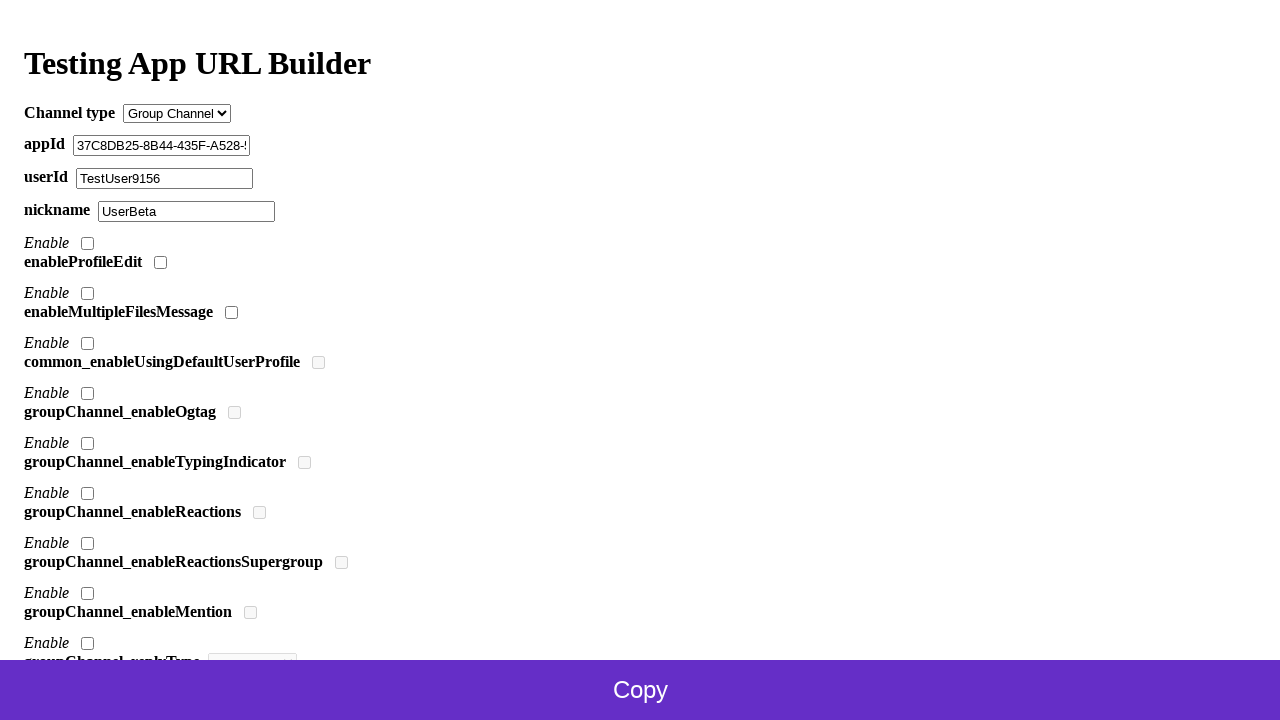

Waited 3 seconds for form submission to process
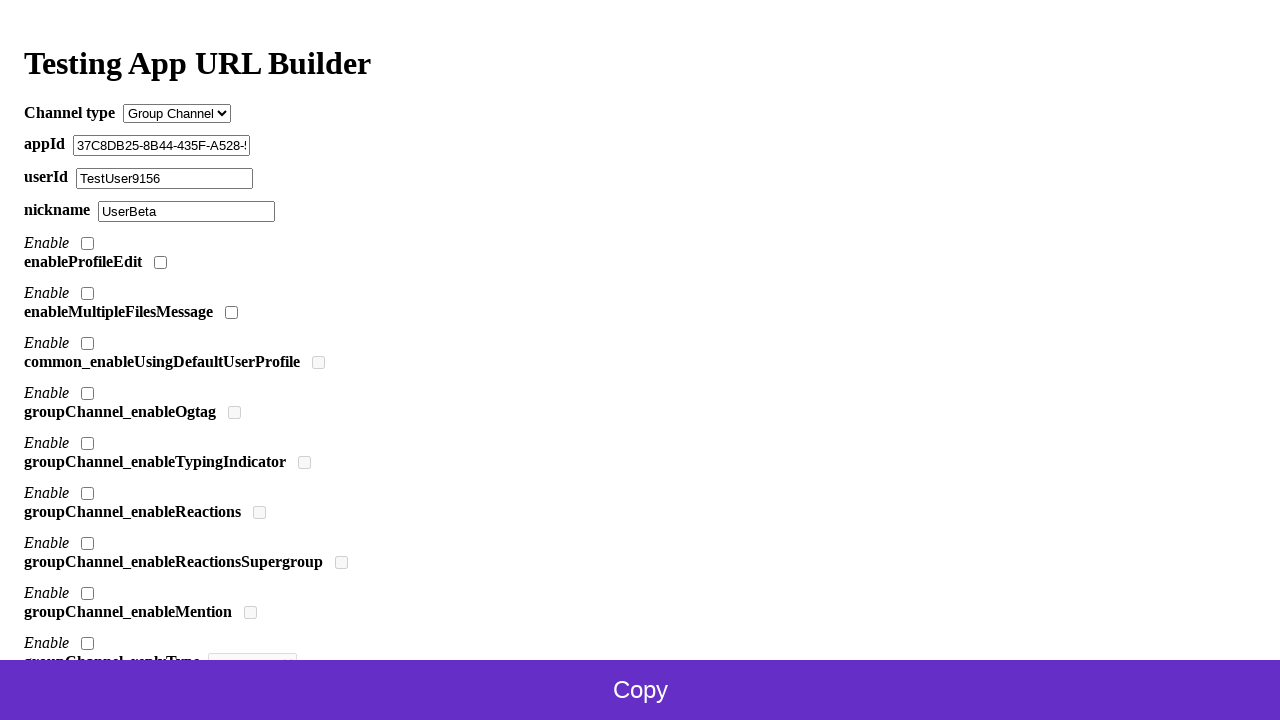

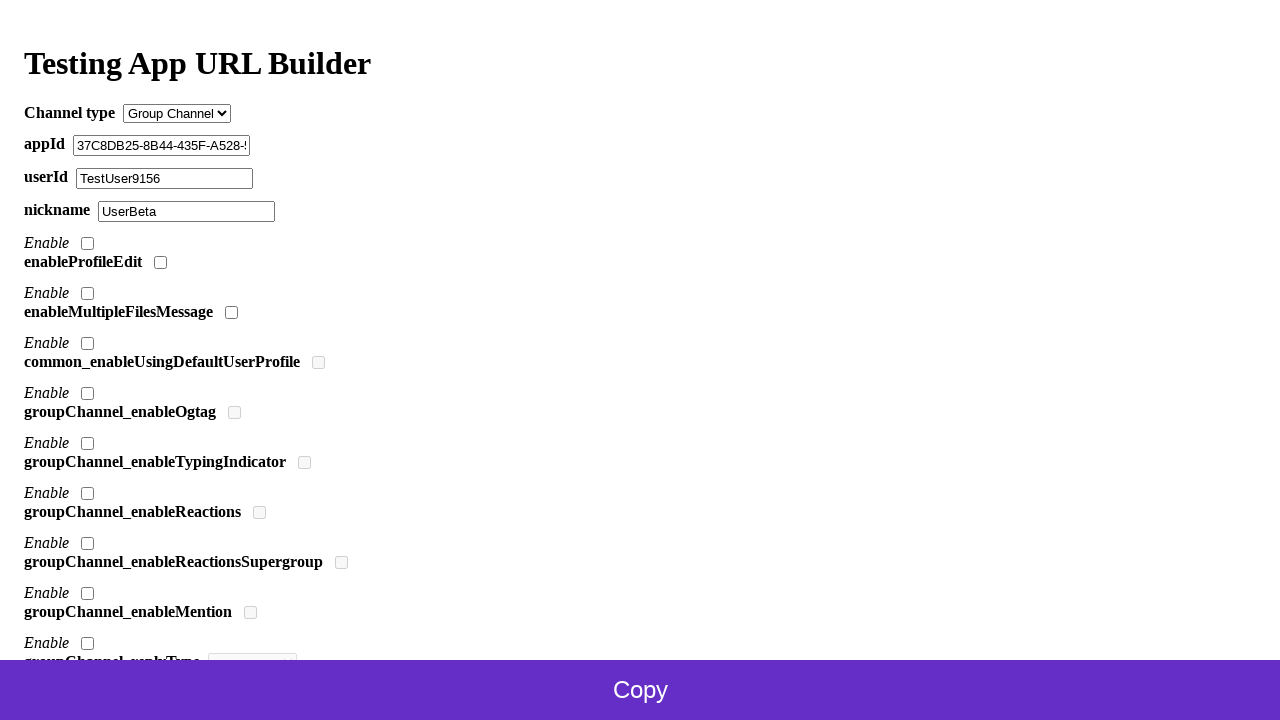